Tests window handling functionality by clicking a link that opens a new window, then iterating through window handles to switch to the new window and verify its title.

Starting URL: http://practice.cydeo.com/windows

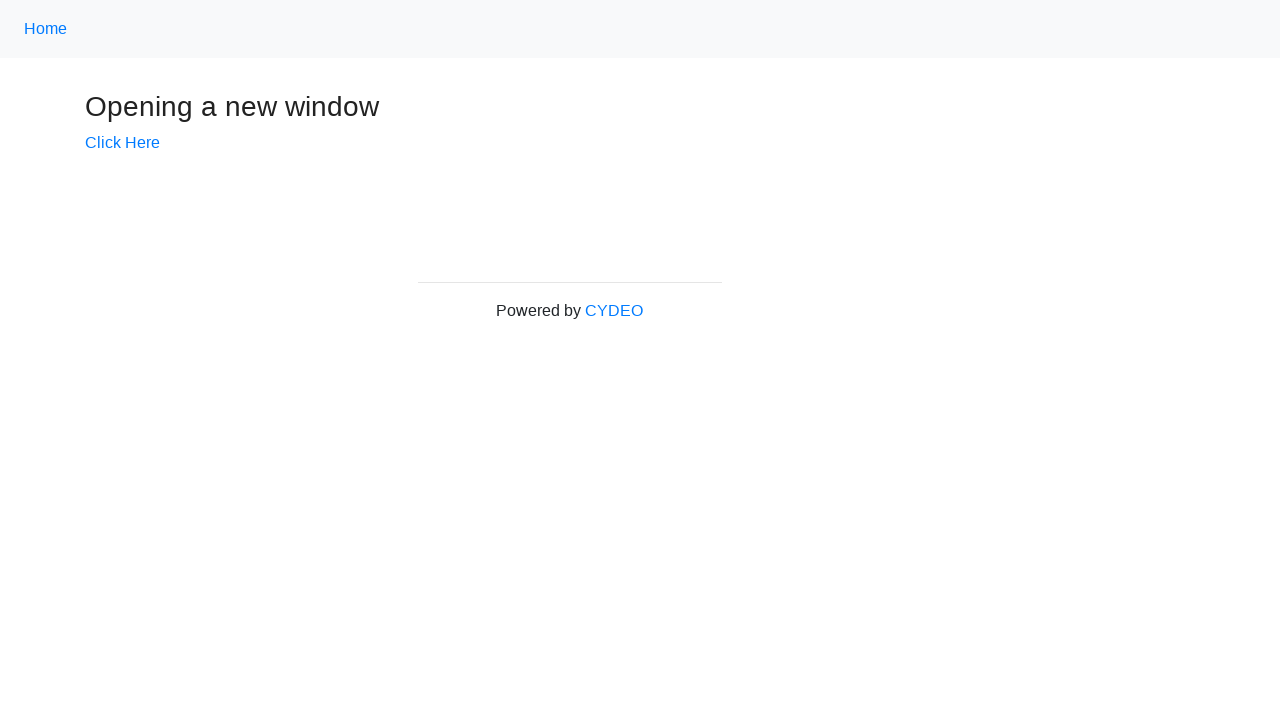

Verified initial page title is 'Windows'
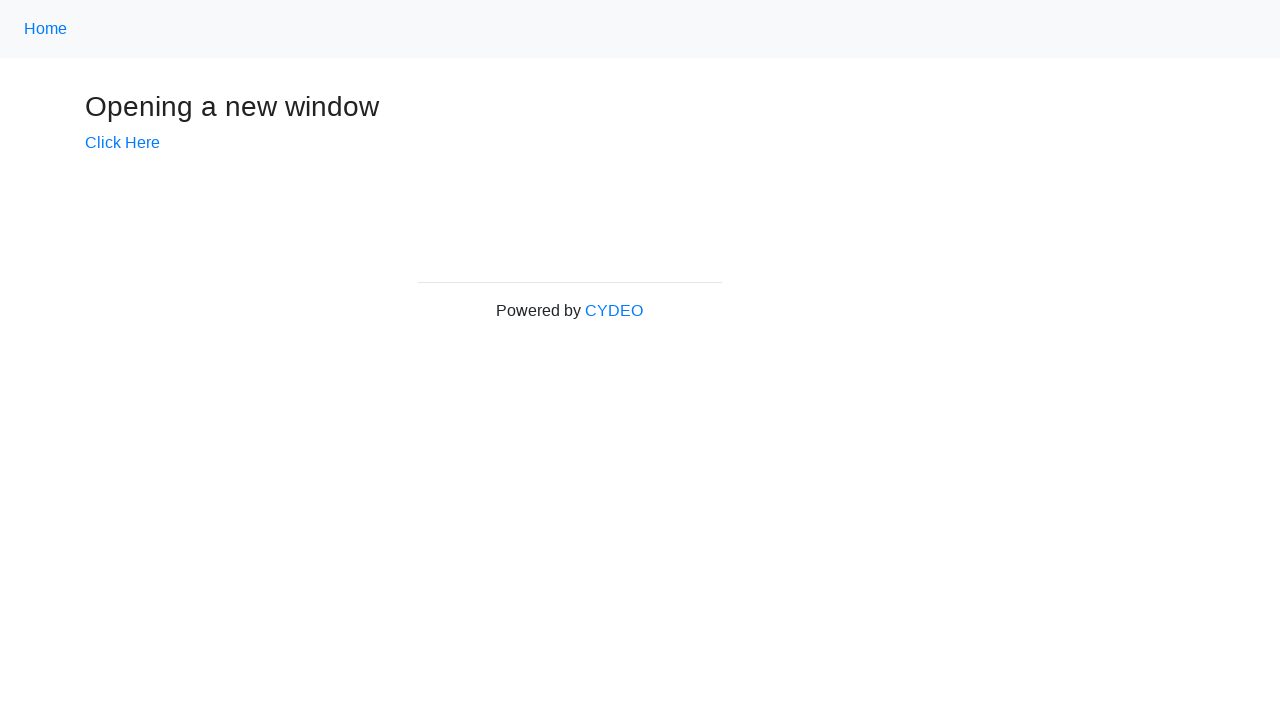

Clicked 'Click Here' link to open new window at (122, 143) on xpath=//a[.='Click Here']
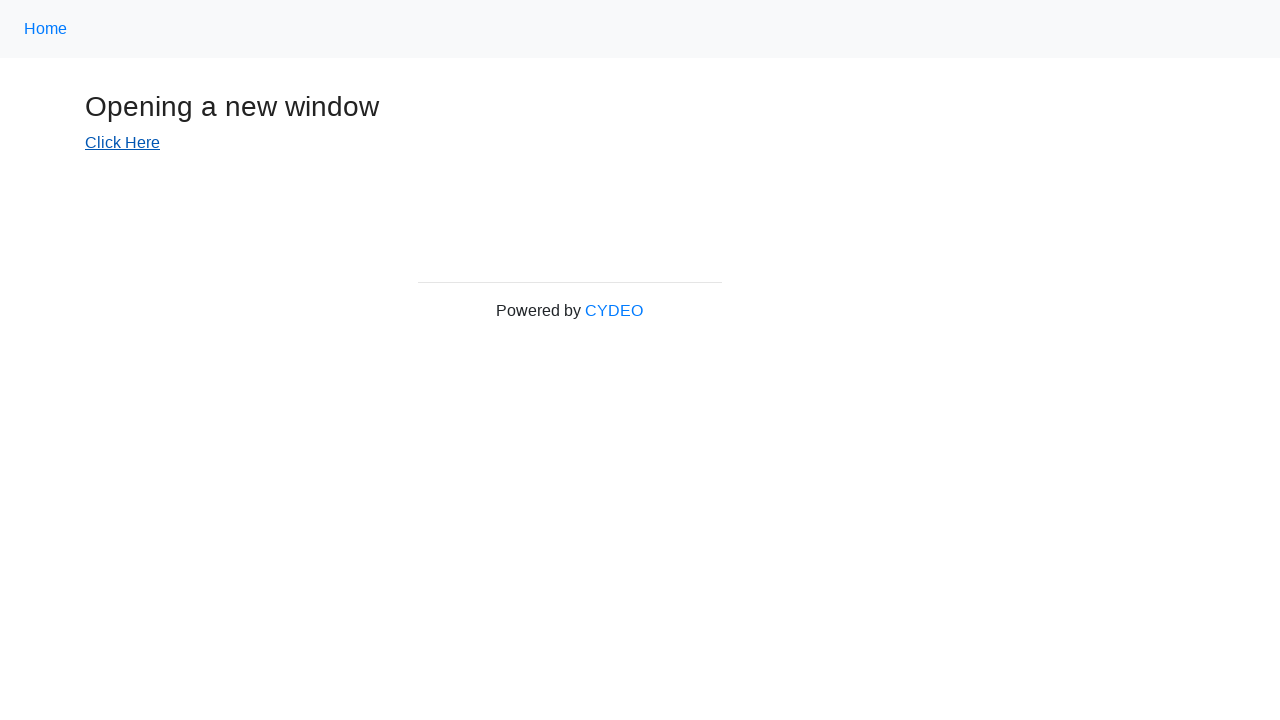

Captured new page/window handle
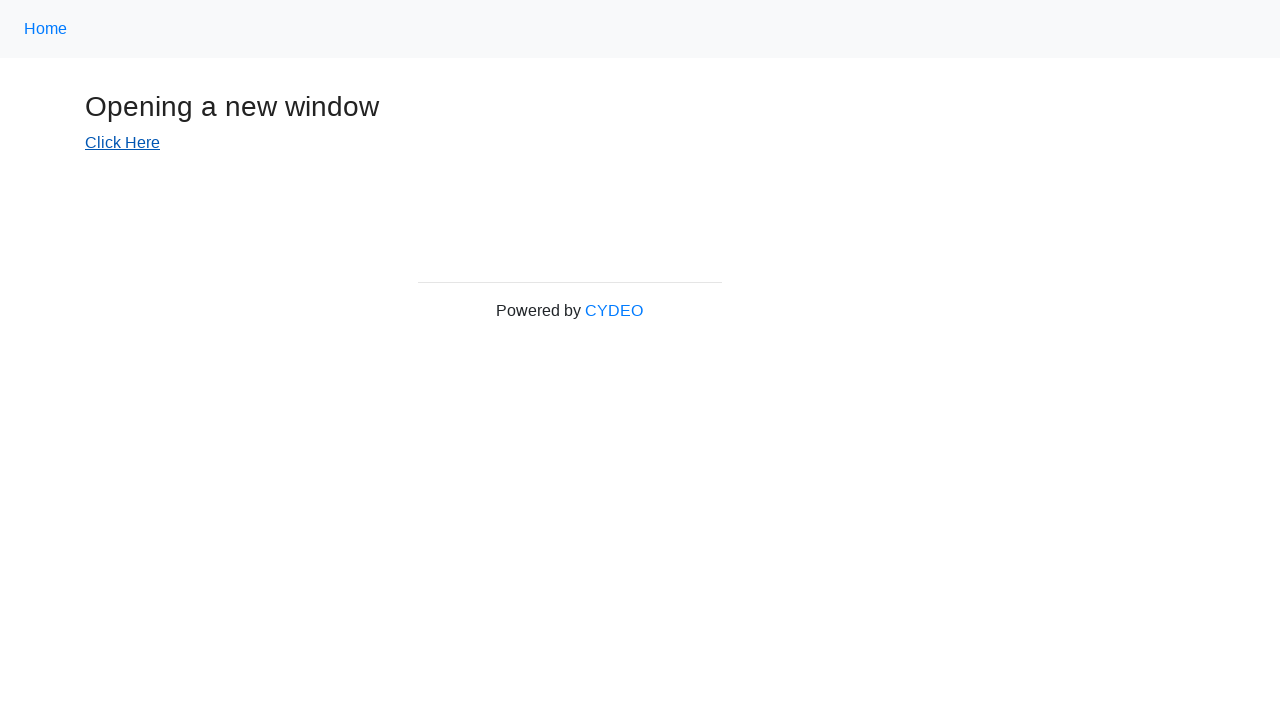

Waited for new window to load
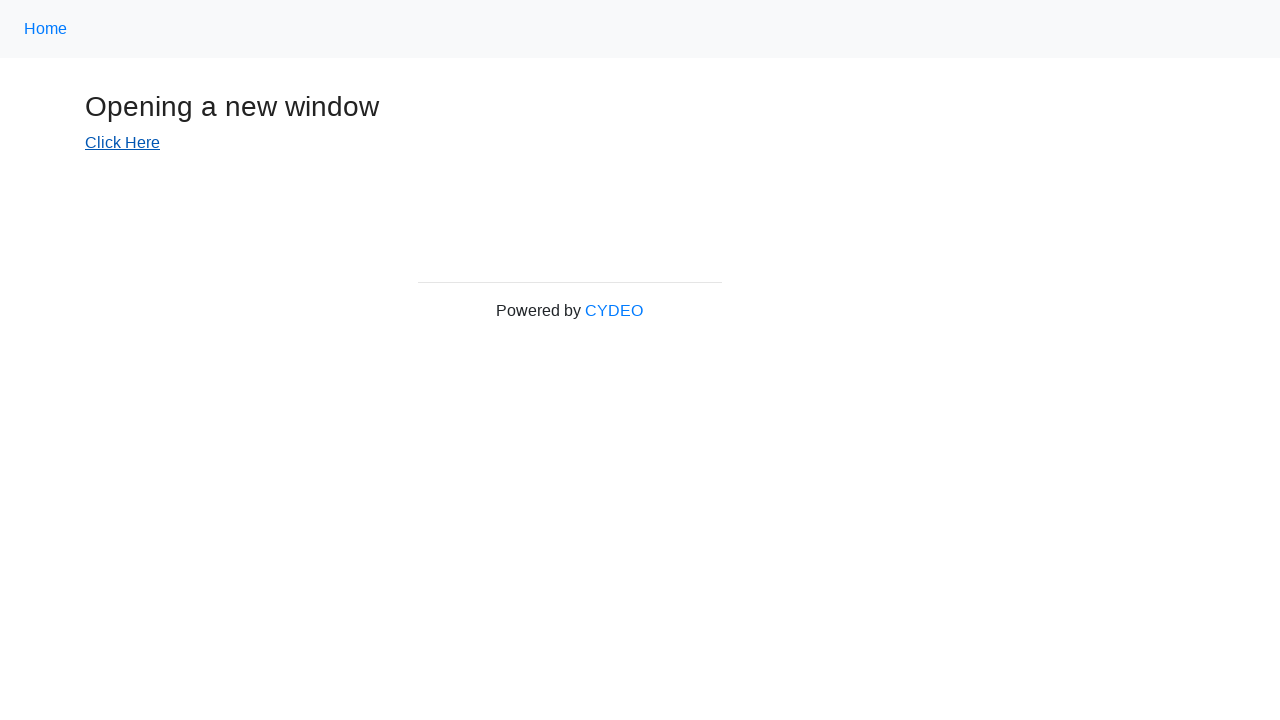

Verified new window title is 'New Window'
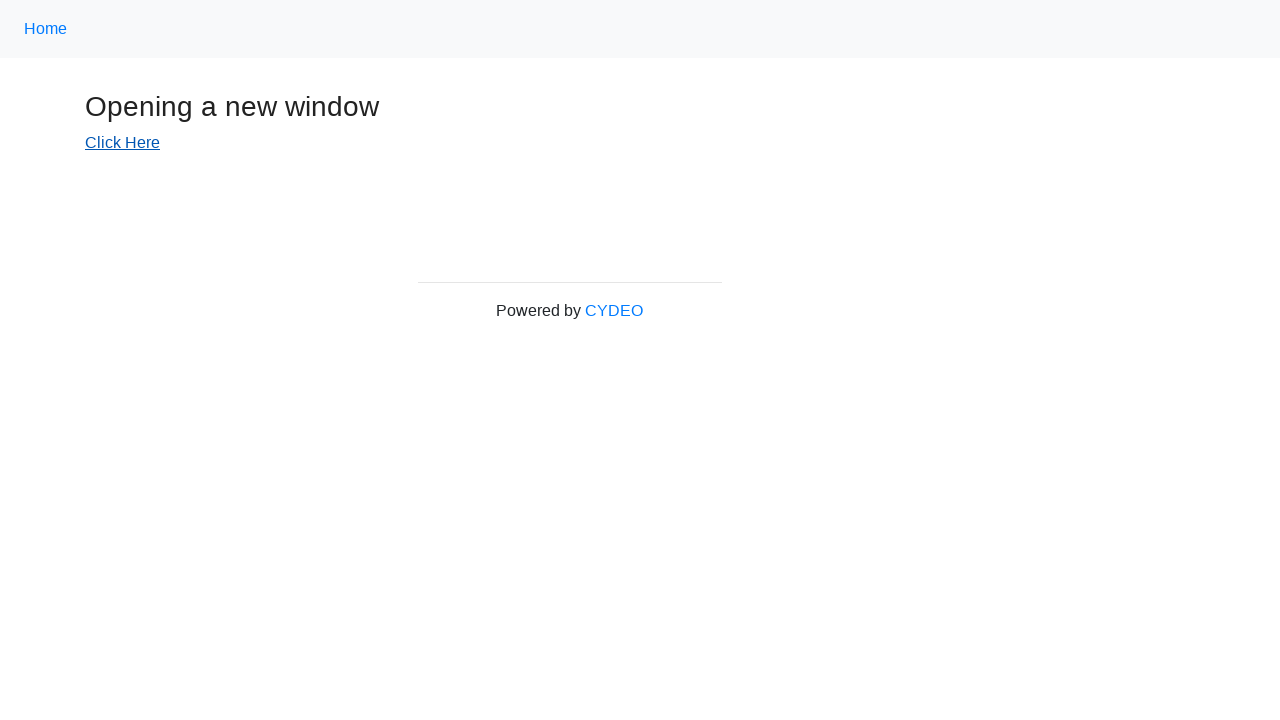

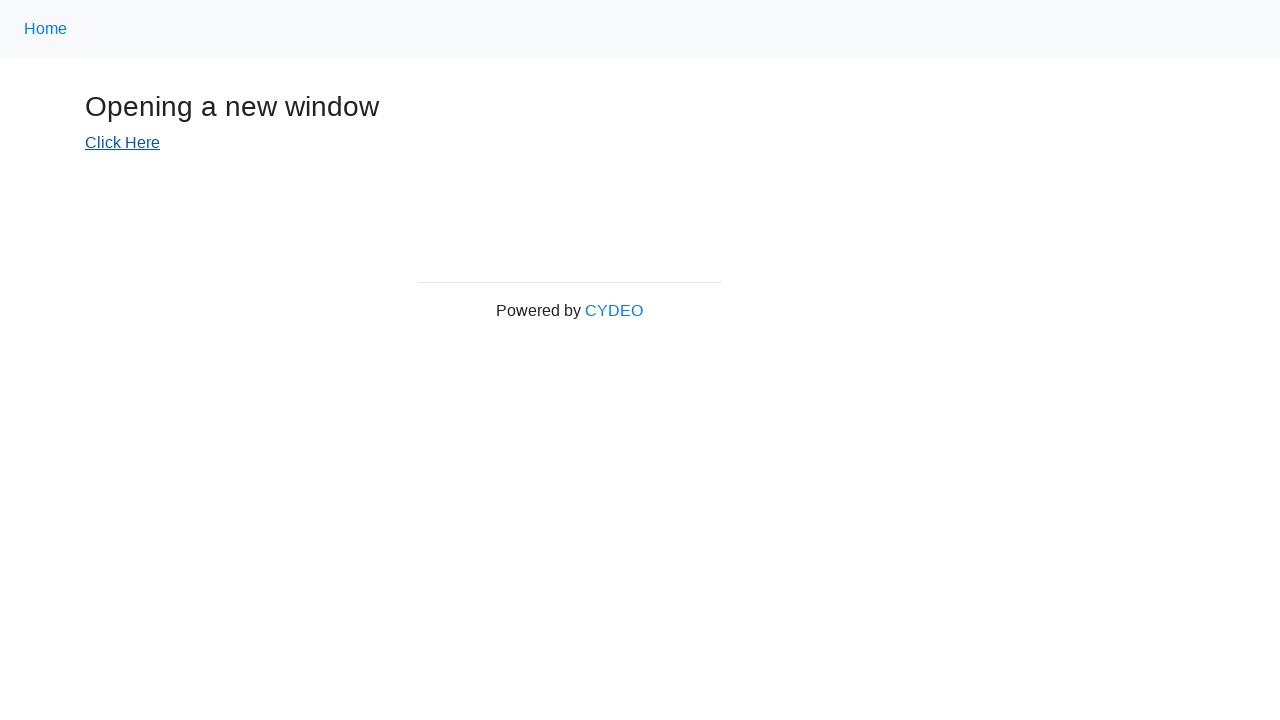